Tests dynamic loading functionality by clicking a start button and waiting for a hidden element to become visible after loading completes

Starting URL: https://the-internet.herokuapp.com/dynamic_loading/1

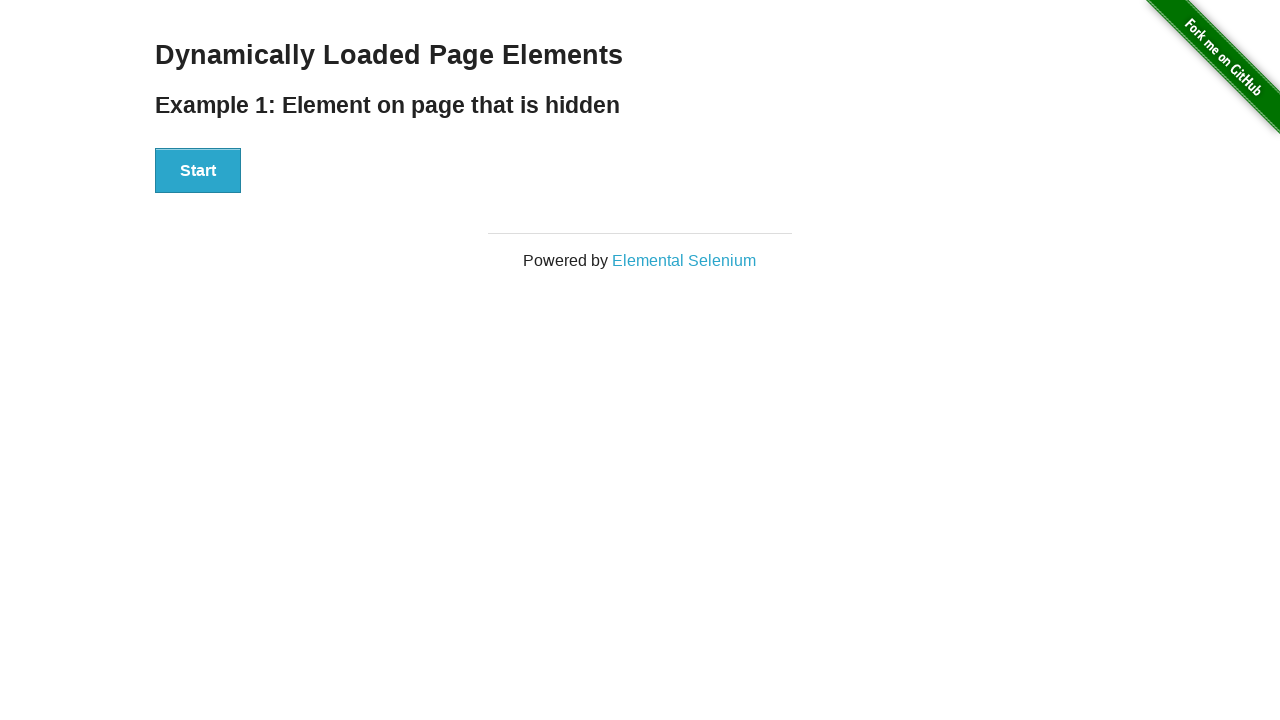

Clicked start button to trigger dynamic loading at (198, 171) on xpath=//div[@id='start']//button
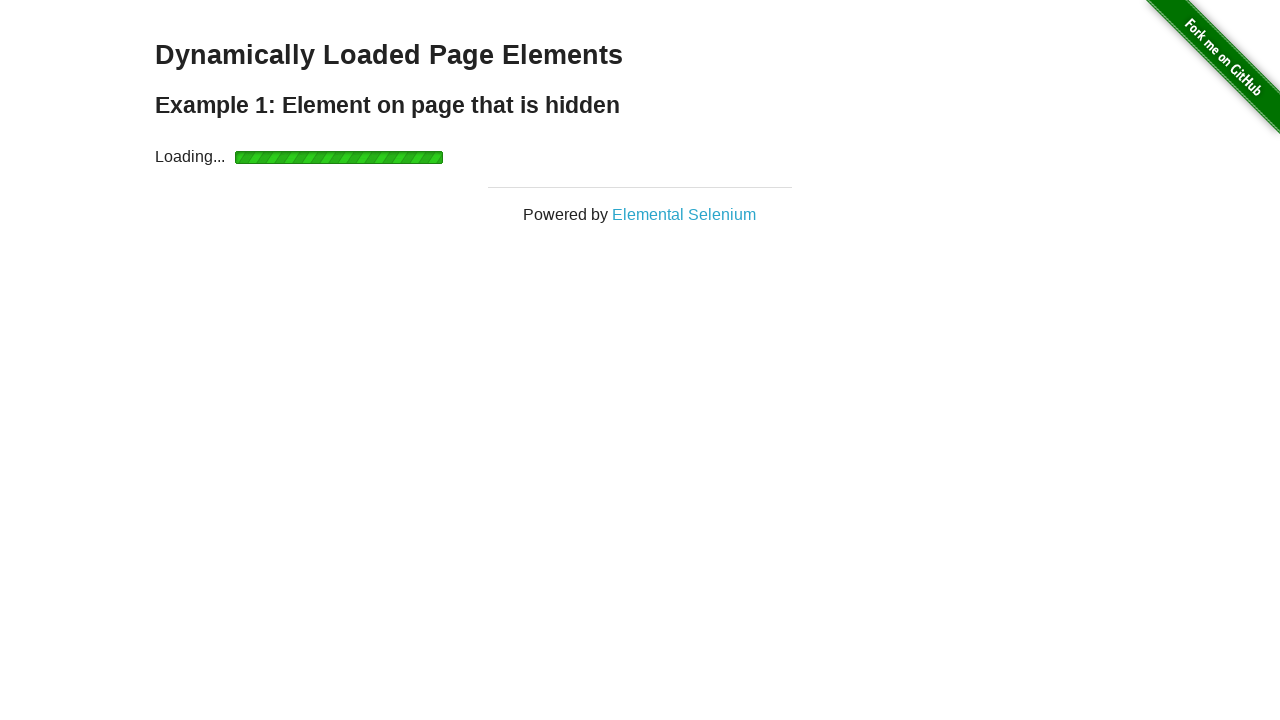

Waited for finish element with 'Hello World!' text to become visible
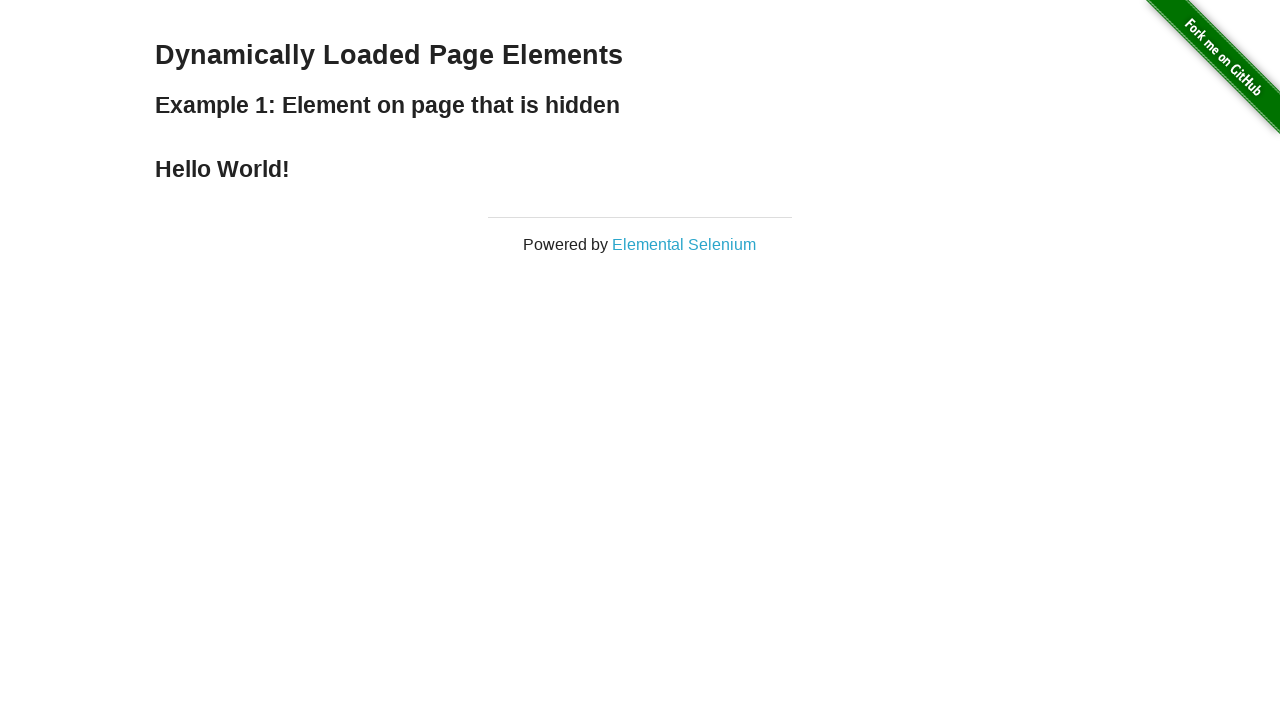

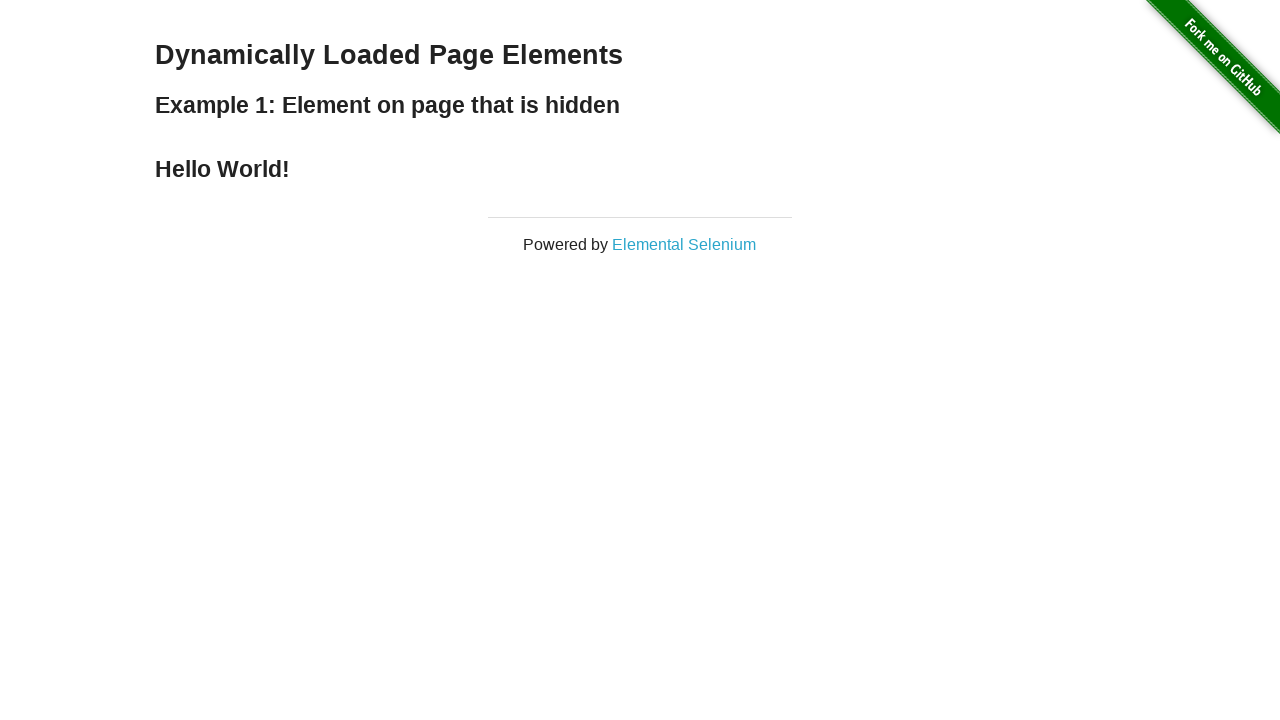